Tests search functionality by entering "db" as a search query and submitting the form to display search results

Starting URL: https://pjt3591oo.github.io/search

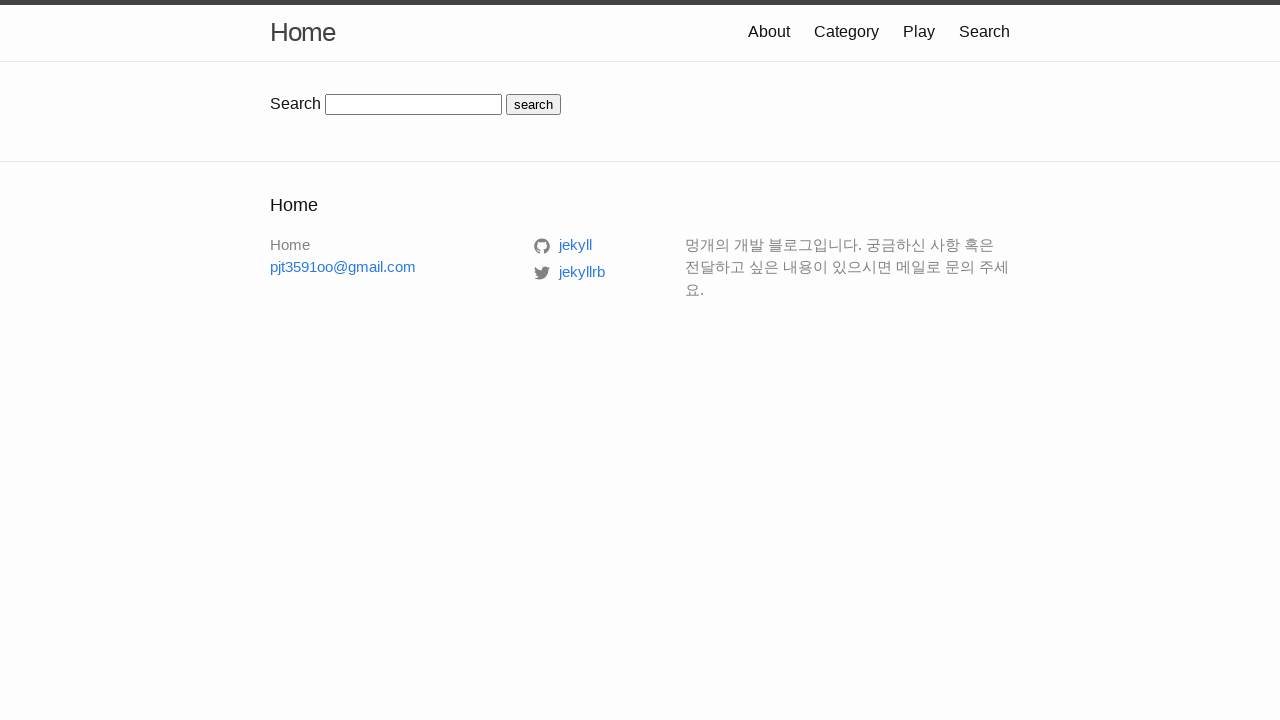

Requested fullscreen mode
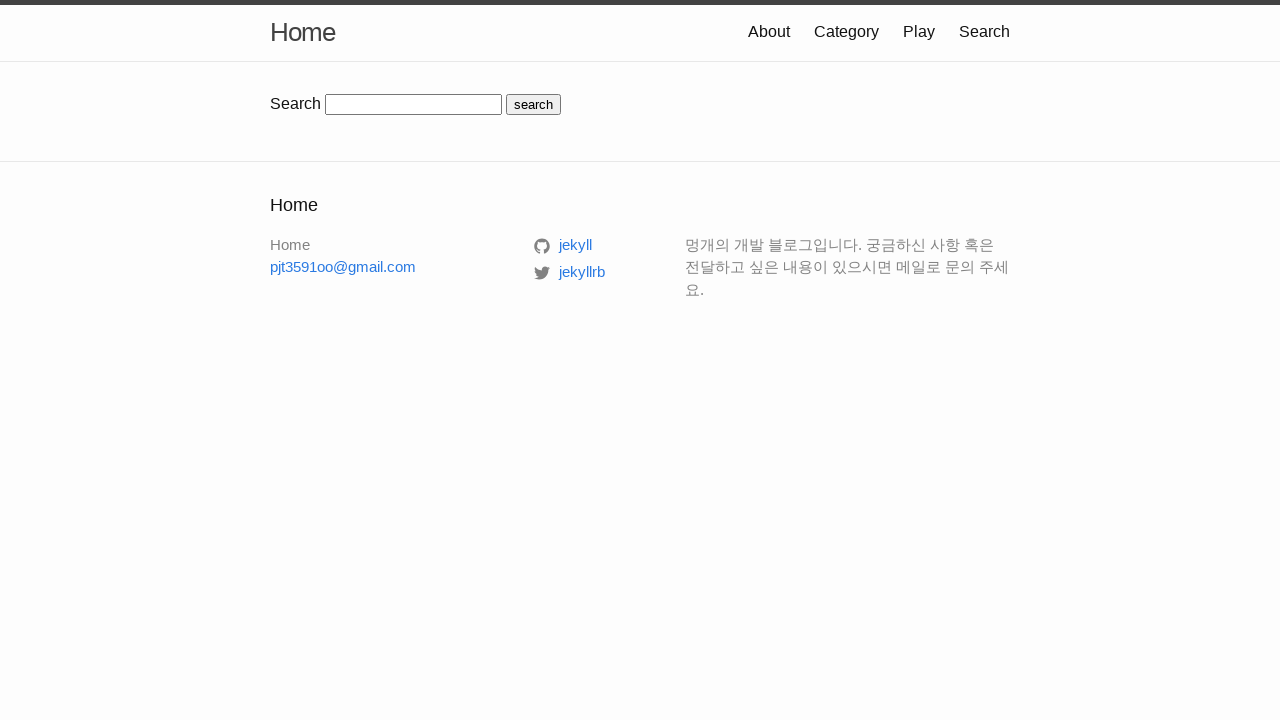

Waited 1000ms for fullscreen to initialize
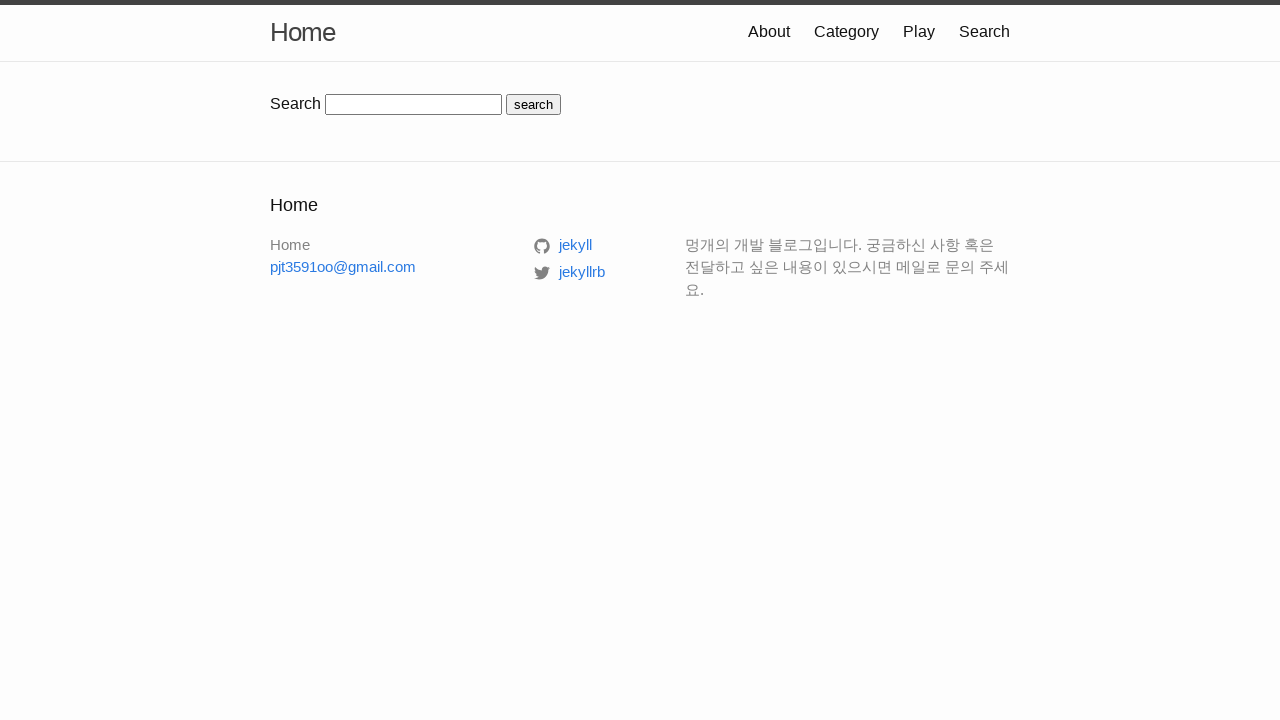

Set viewport size to 1920x1080
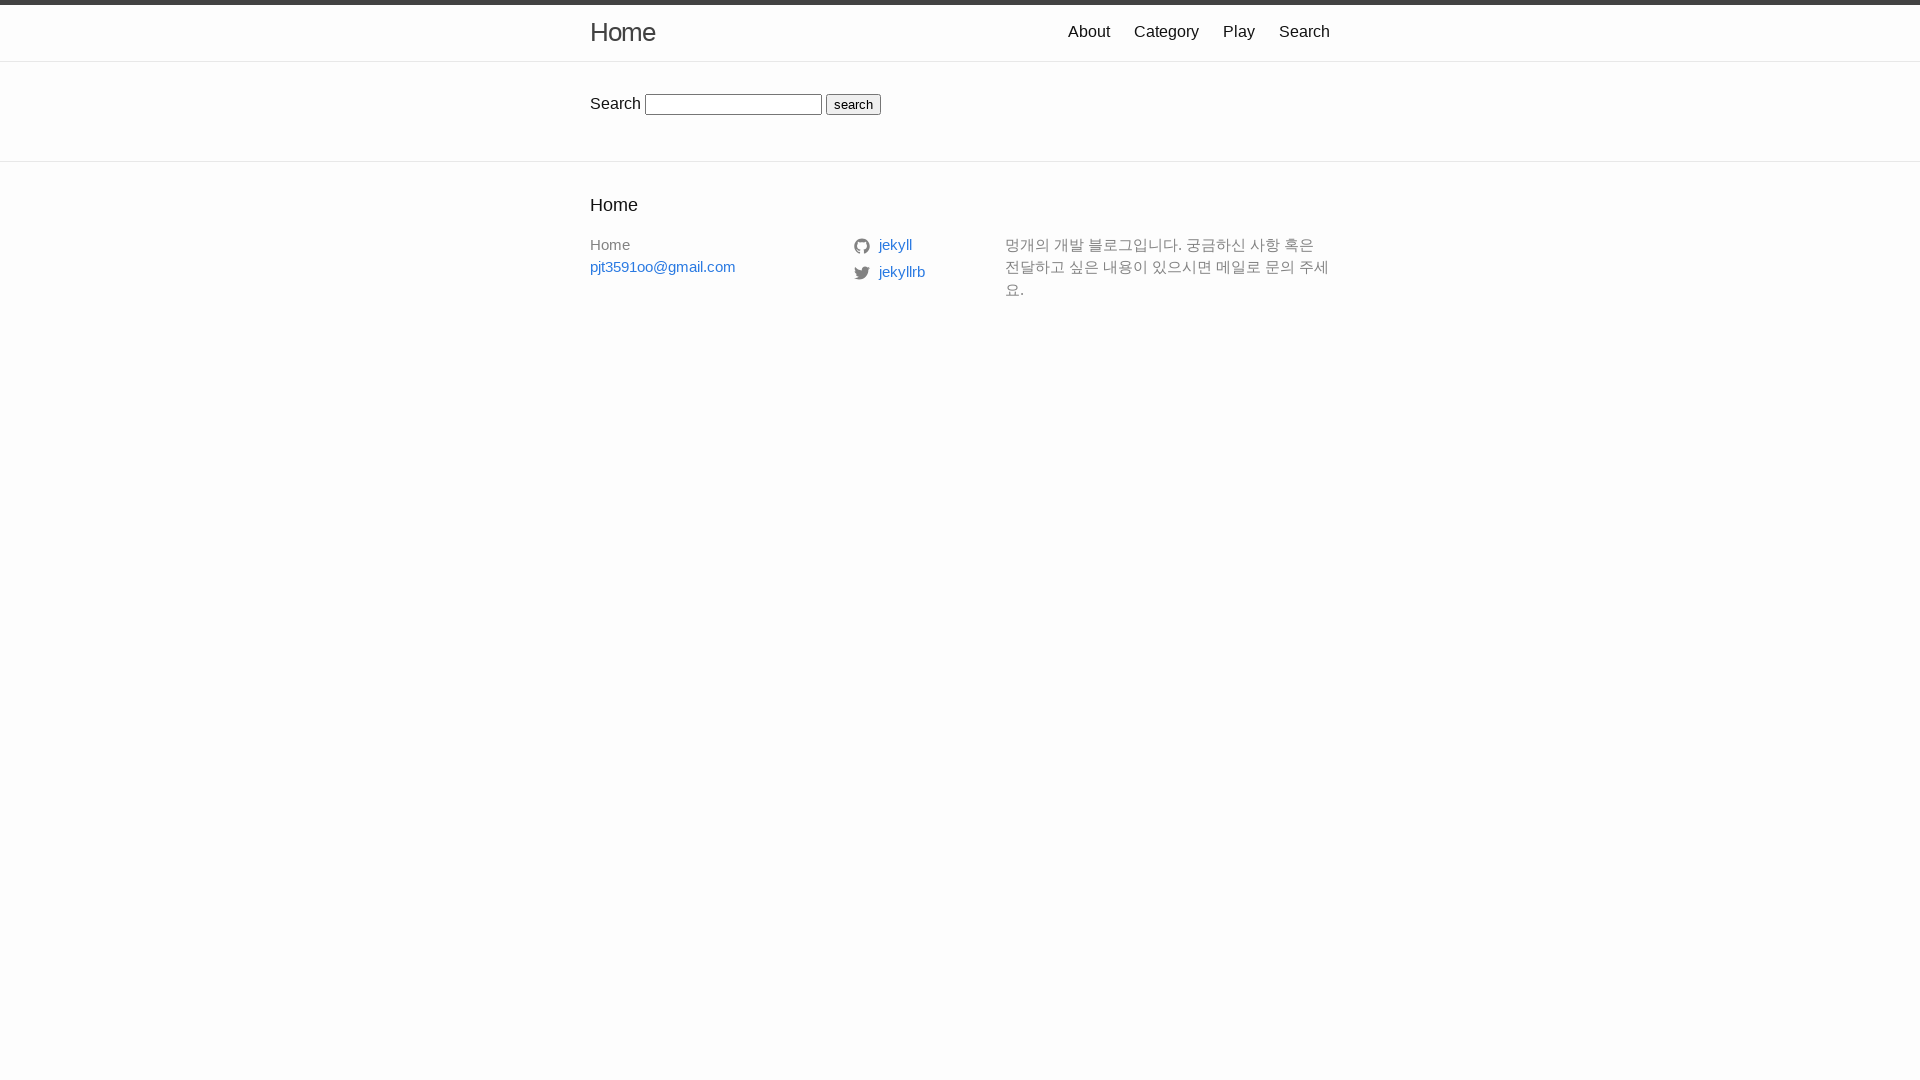

Waited 1000ms for viewport change
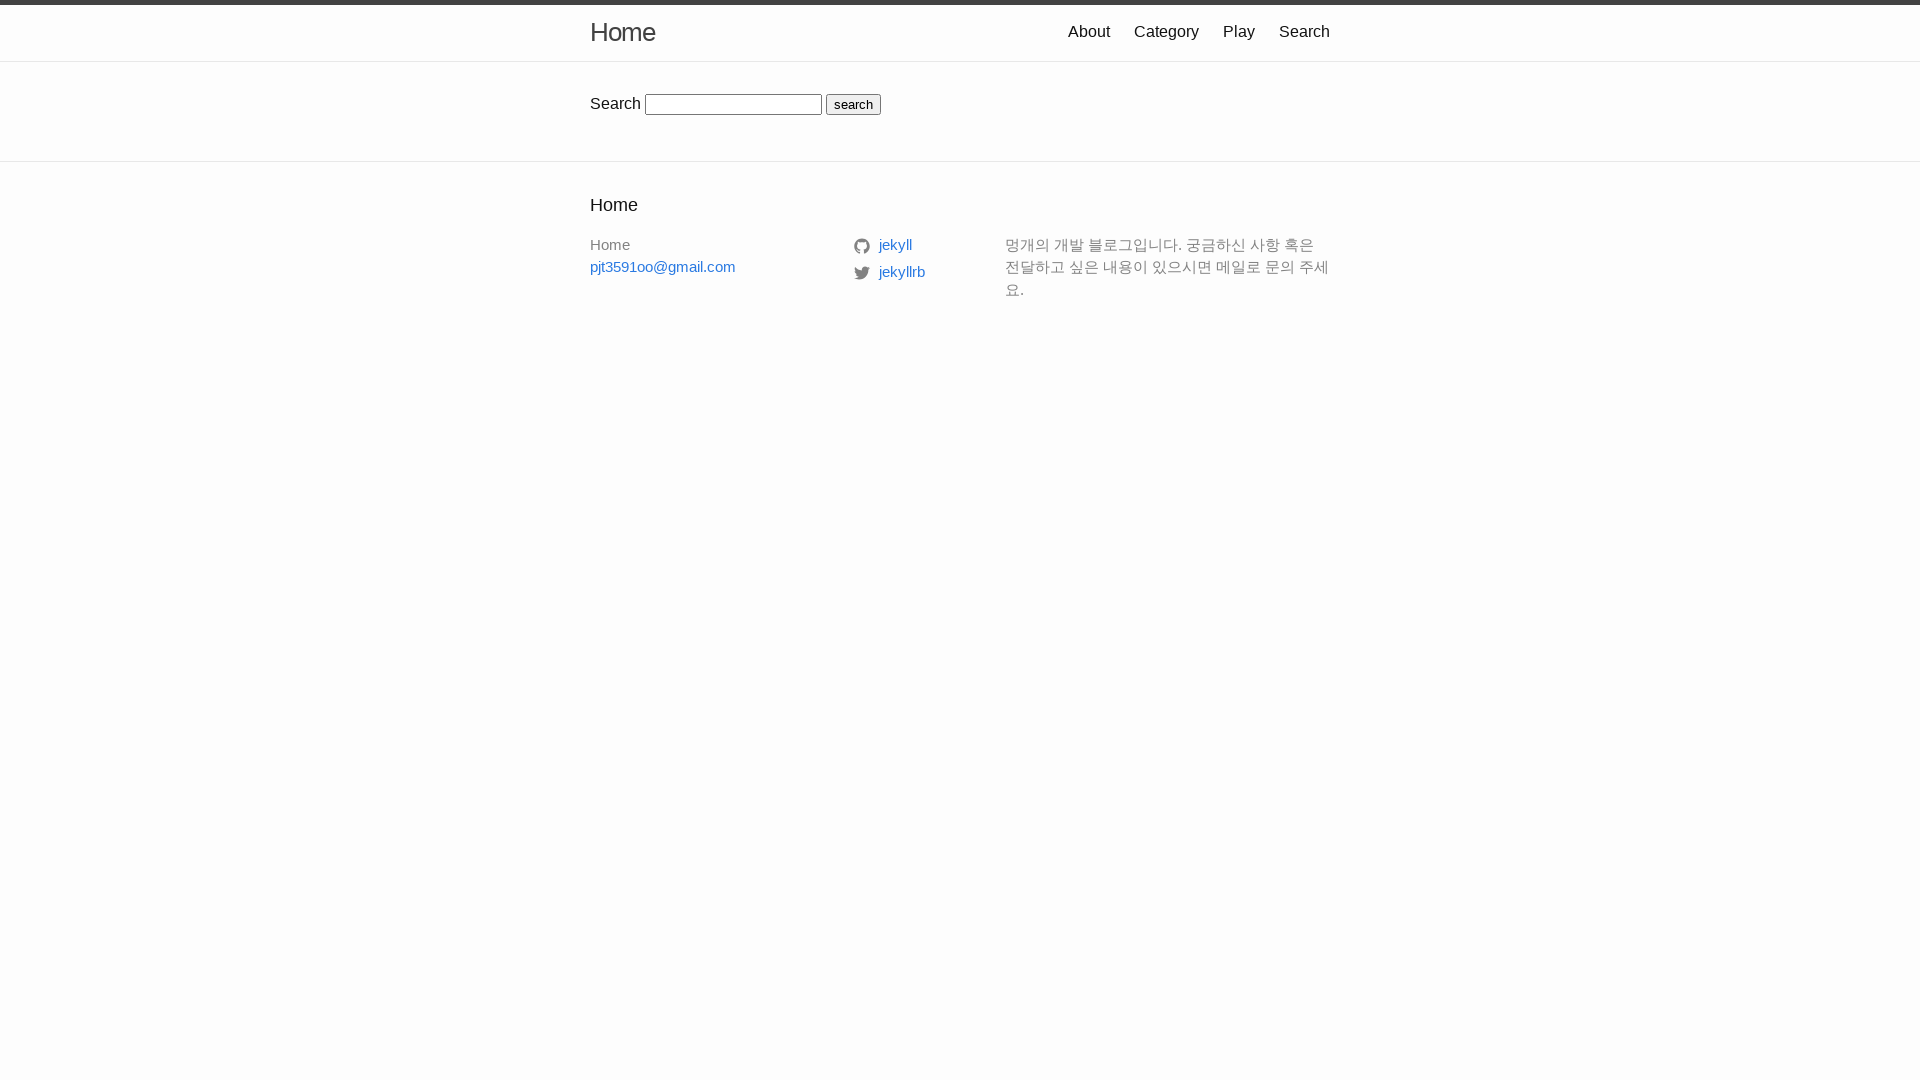

Set viewport size to 500x500
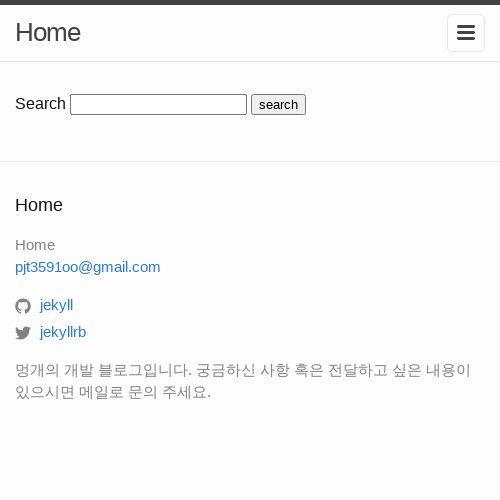

Clicked on search input field at (158, 104) on input#search-box
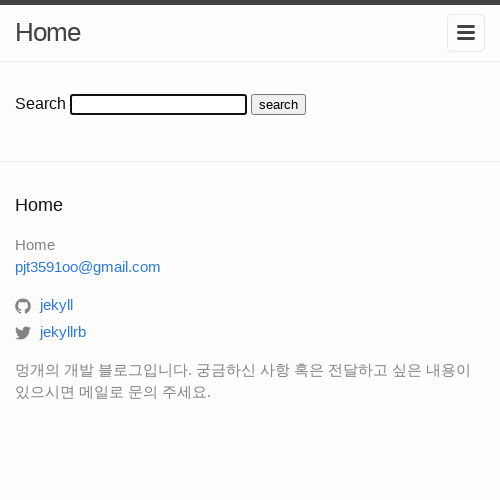

Filled search field with 'db' query on input#search-box
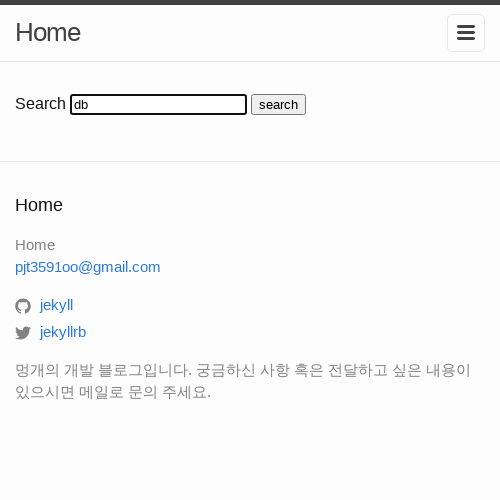

Submitted search by pressing Enter on input#search-box
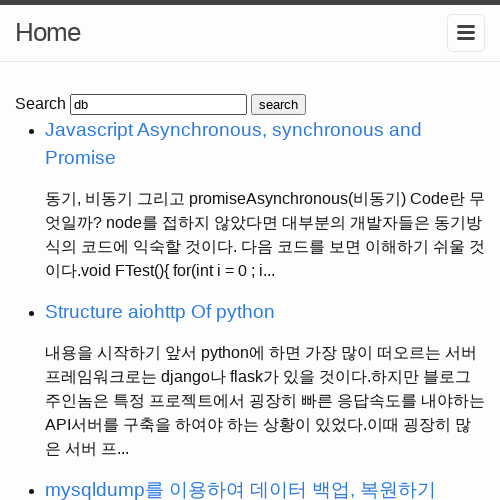

Search results loaded successfully
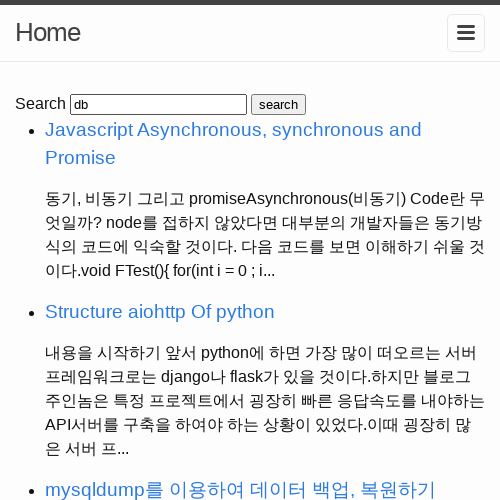

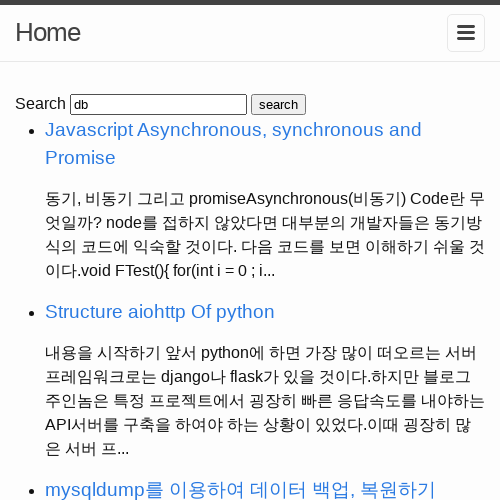